Tests navigation on LambdaTest website by clicking on the "Platform" link in the navigation menu

Starting URL: https://www.lambdatest.com/

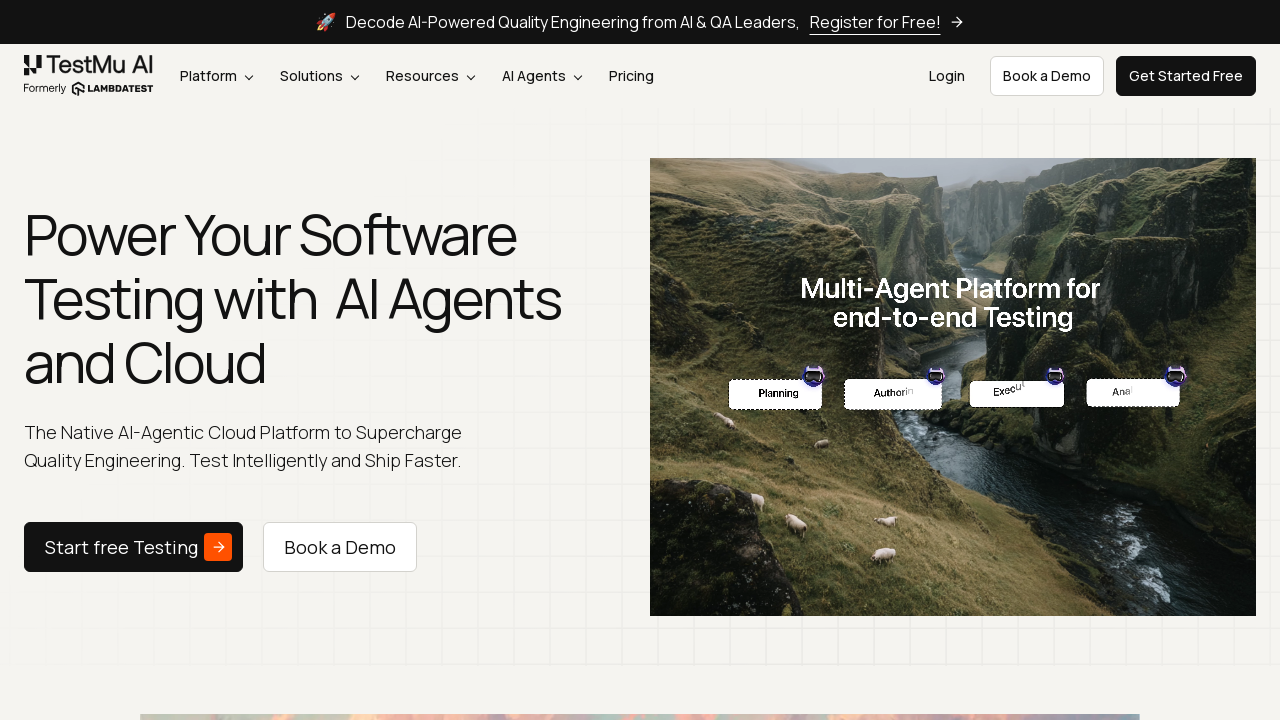

Clicked on the 'Platform' link in the navigation menu at (216, 76) on text=Platform
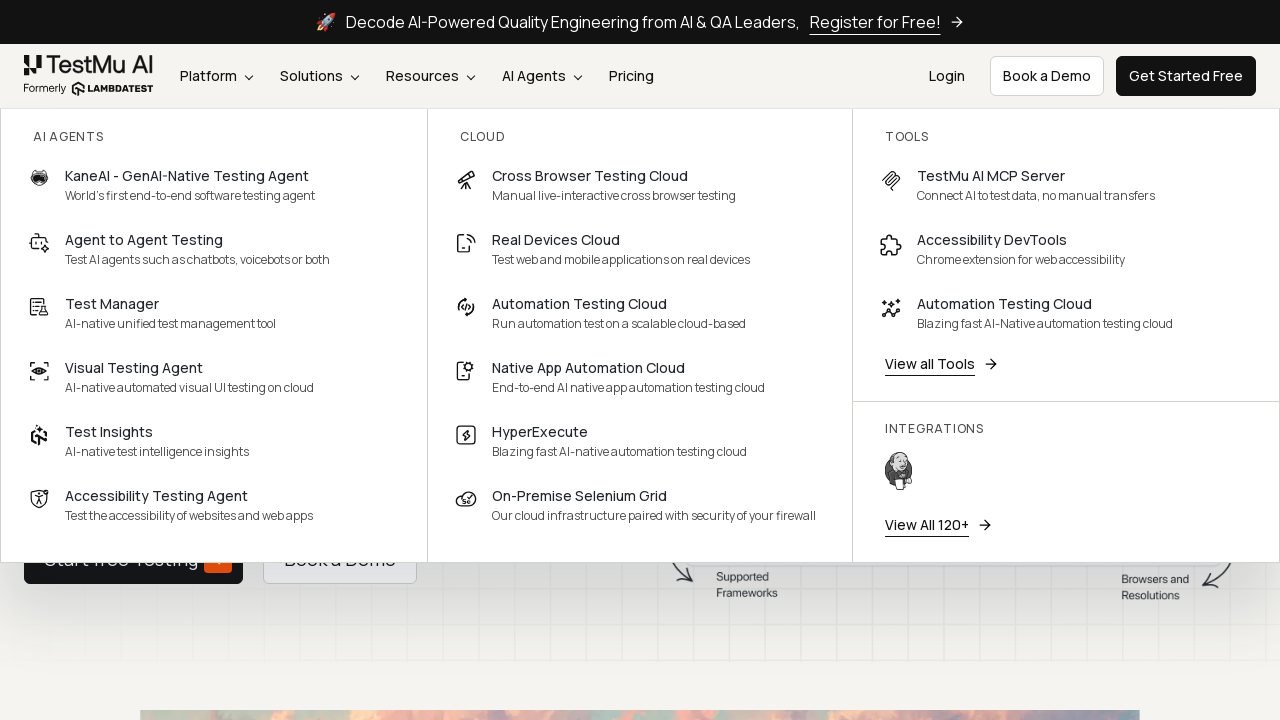

Waited for navigation to complete and network to become idle
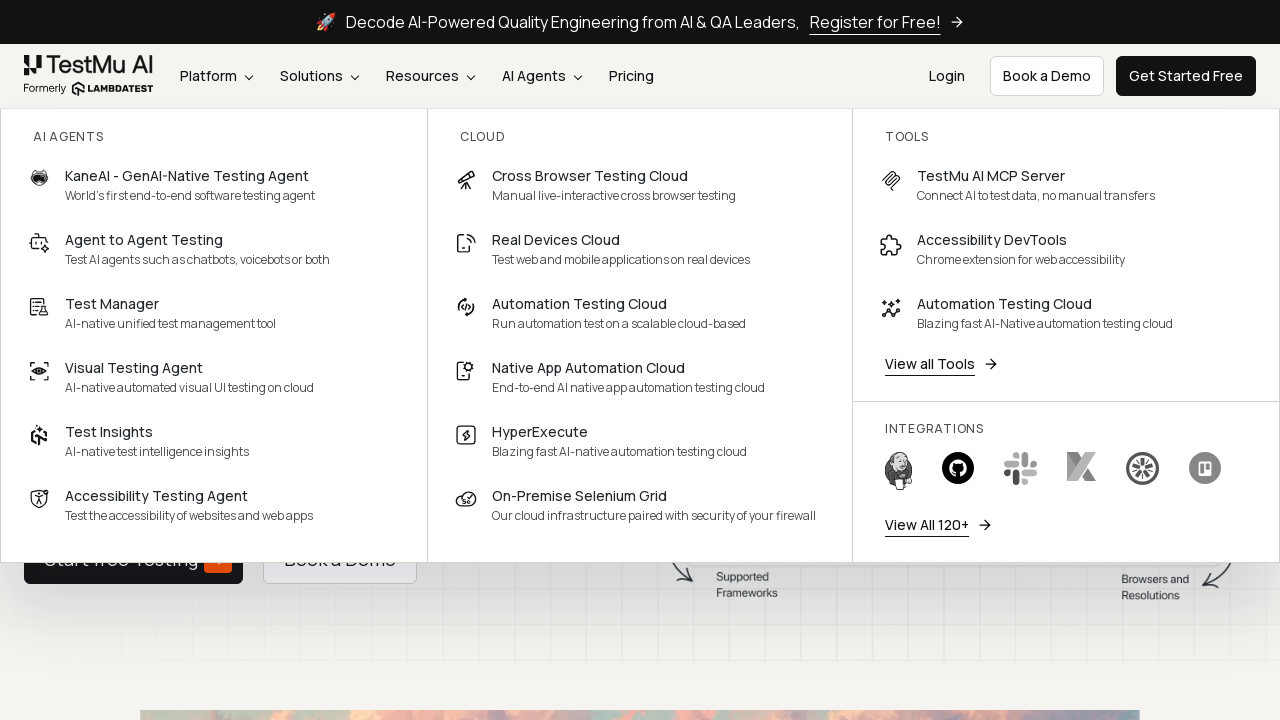

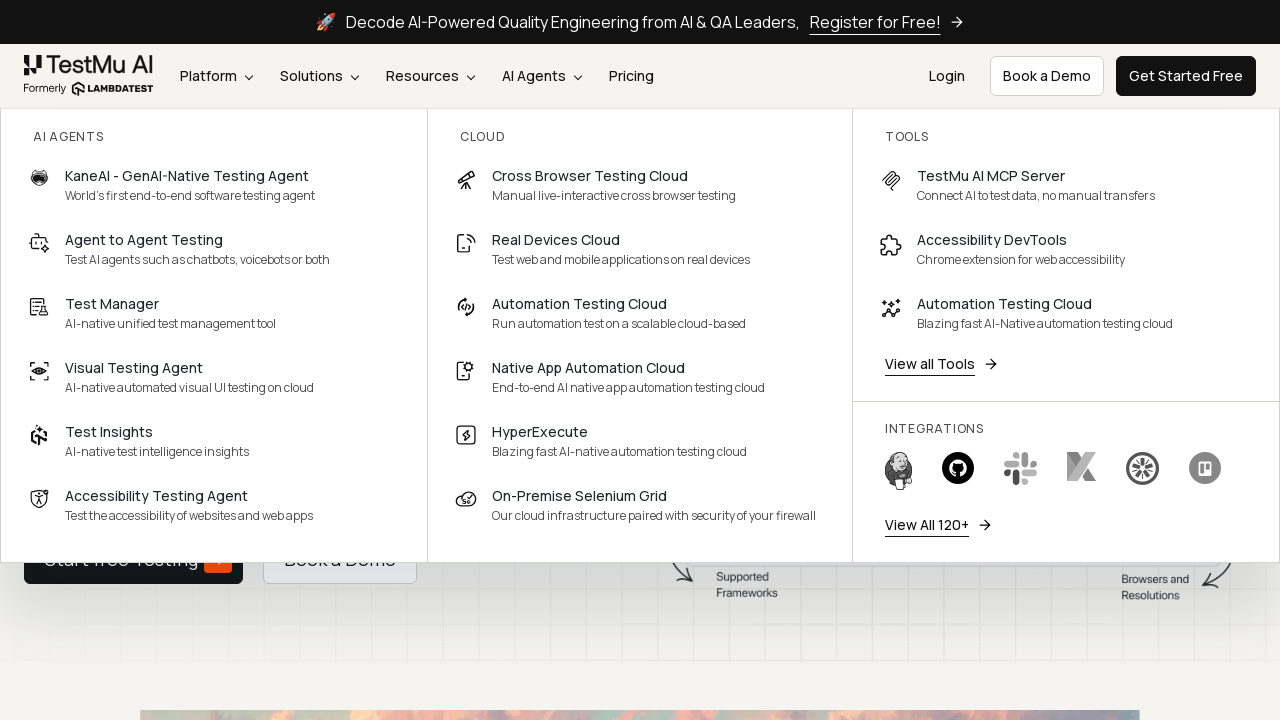